Tests clicking on demo site link and verifying it opens demoqa.com in a new tab

Starting URL: https://www.toolsqa.com/selenium-training/

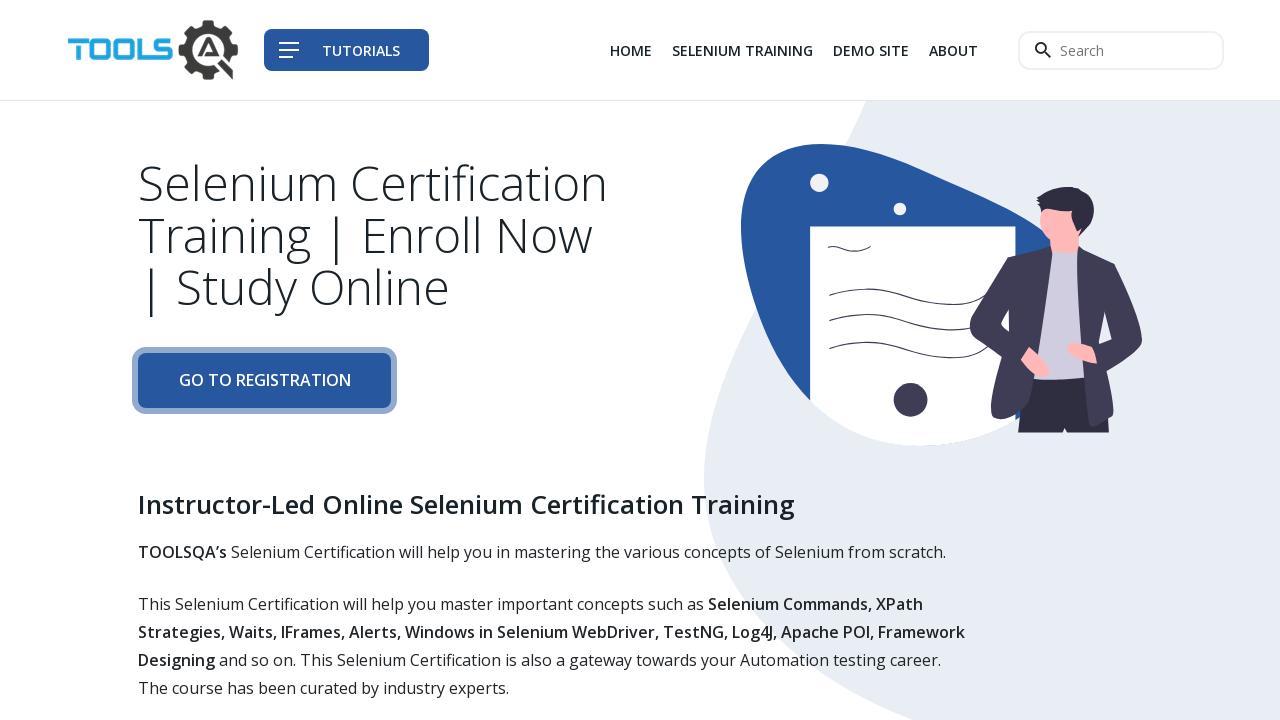

Clicked on demo site link and new tab opened with demoqa.com at (871, 50) on xpath=//div[@class='col-auto']//li[3]/a
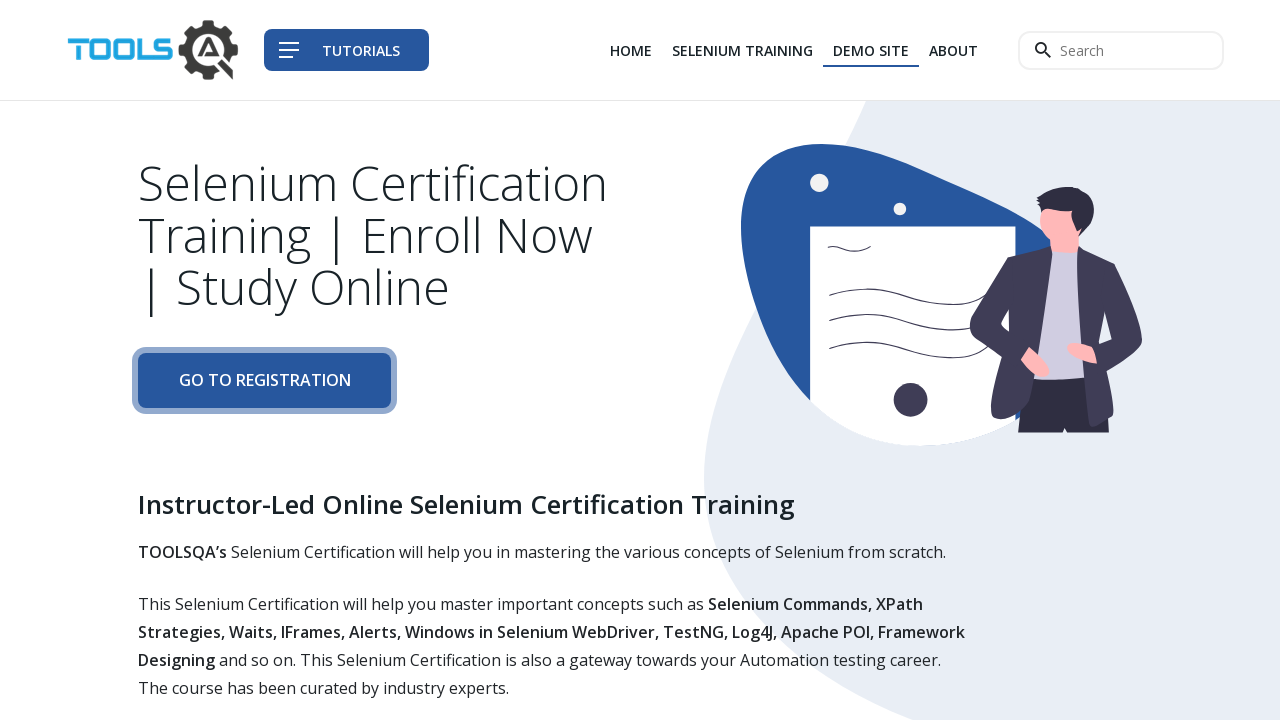

Verified new page loaded with URL https://demoqa.com/
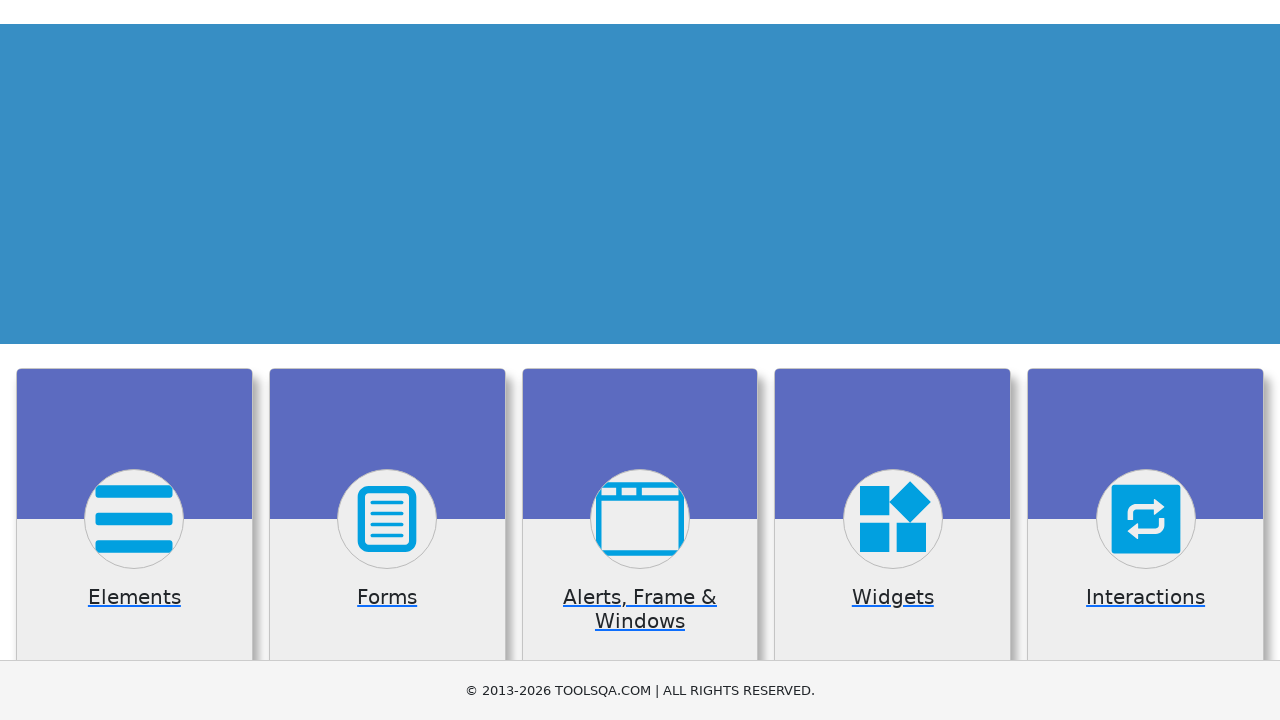

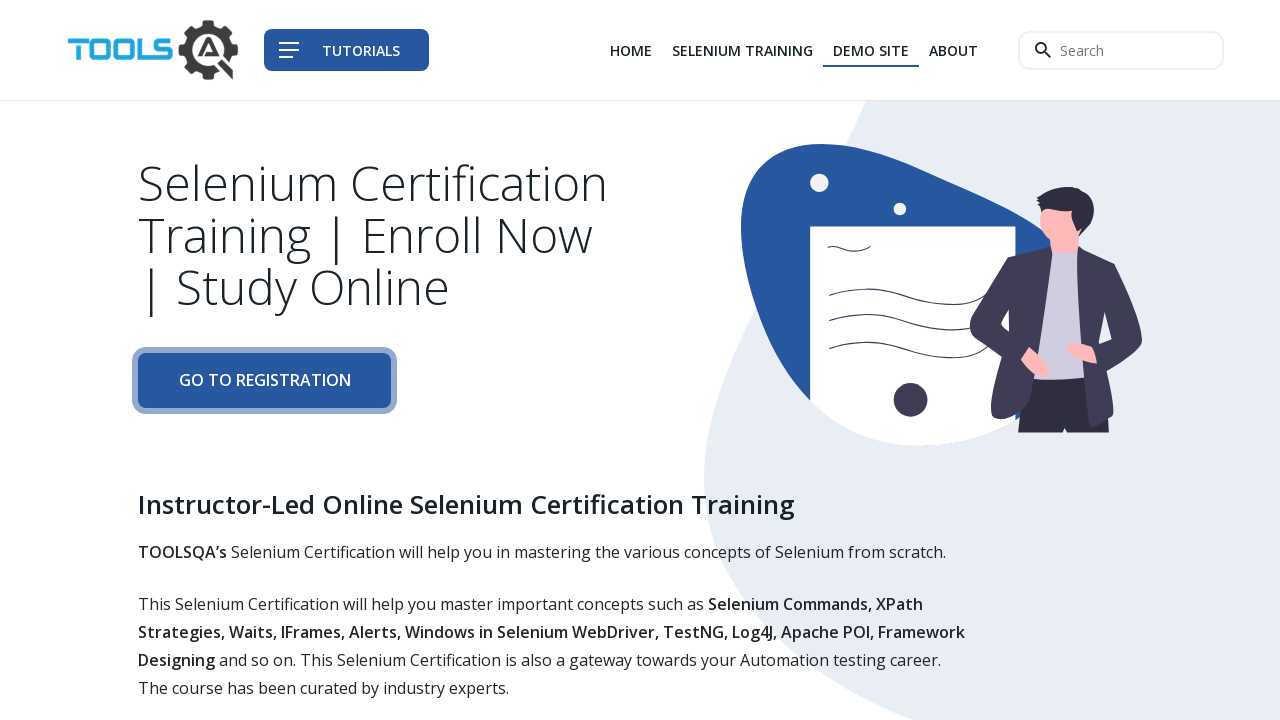